Tests that the todo counter displays the correct number of items as todos are added

Starting URL: https://demo.playwright.dev/todomvc

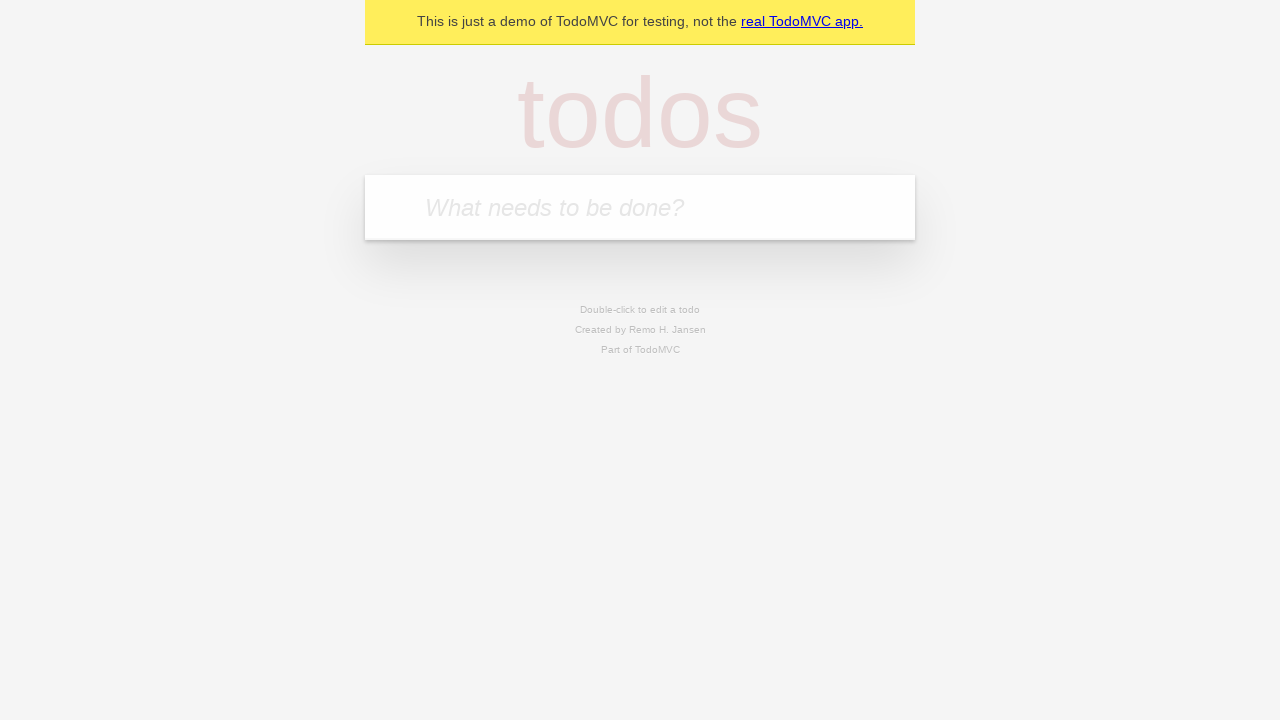

Filled todo input with 'buy some cheese' on internal:attr=[placeholder="What needs to be done?"i]
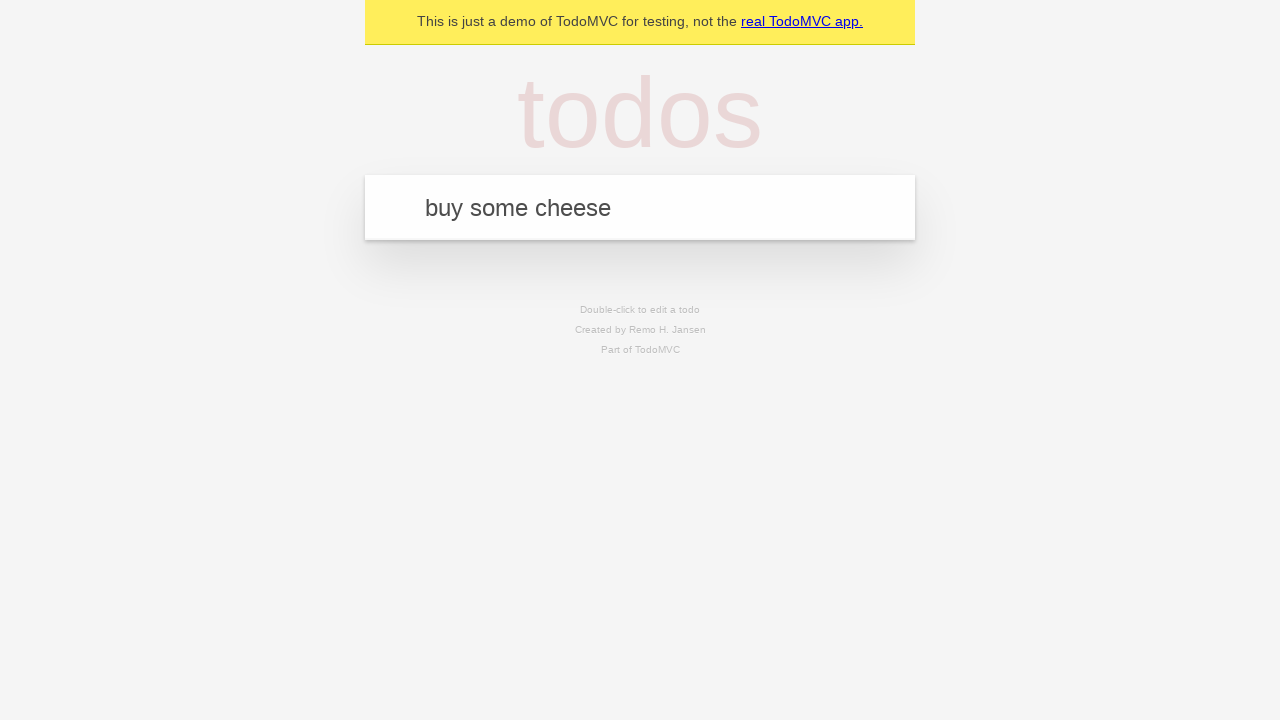

Pressed Enter to add first todo on internal:attr=[placeholder="What needs to be done?"i]
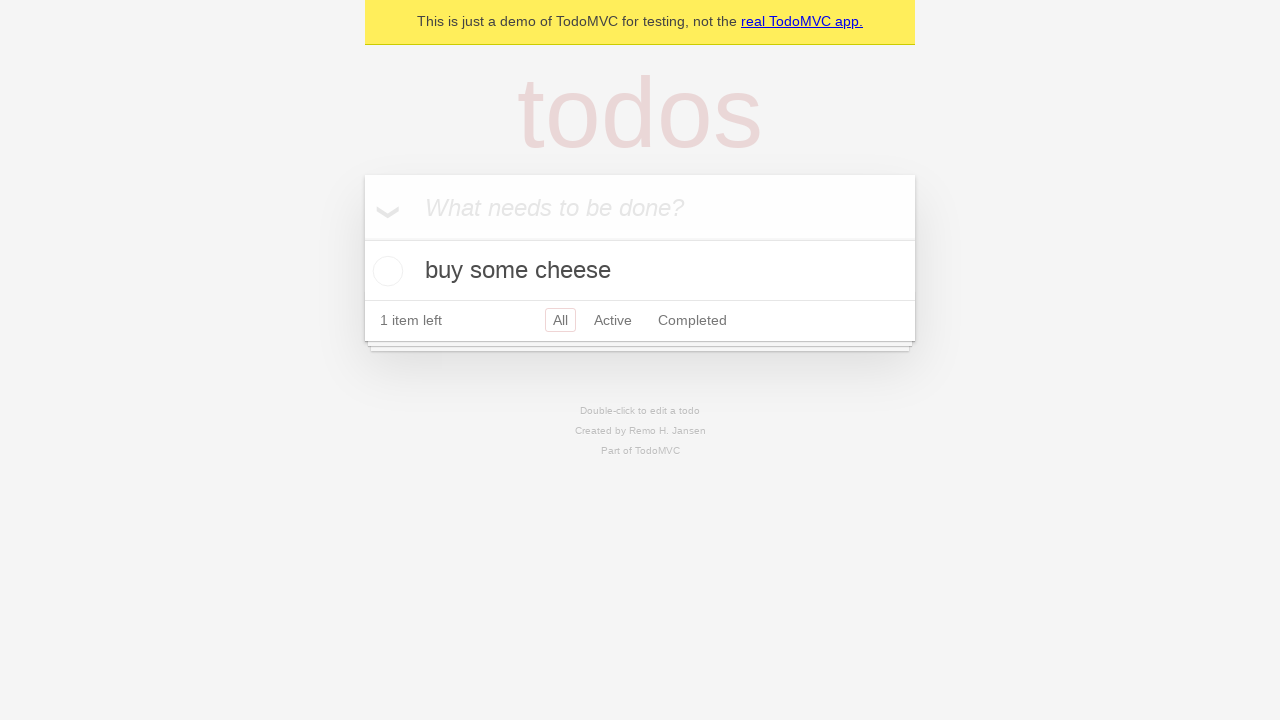

Todo counter element loaded
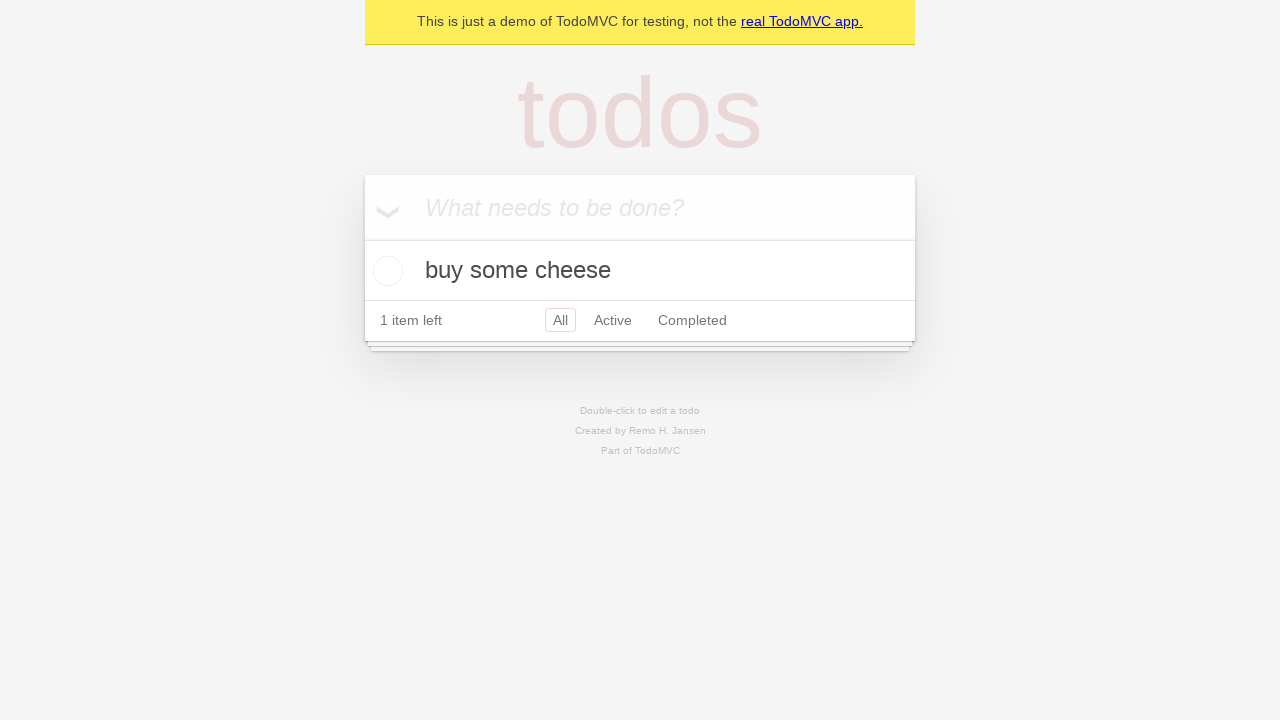

Filled todo input with 'feed the cat' on internal:attr=[placeholder="What needs to be done?"i]
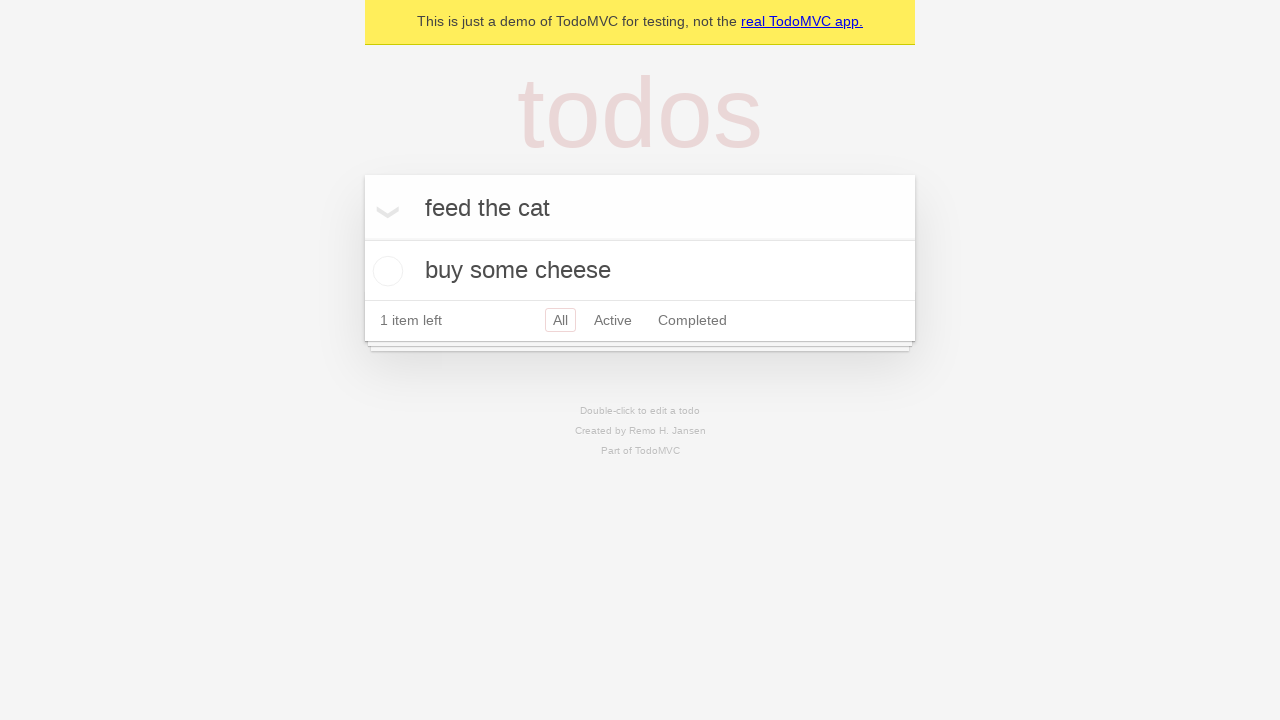

Pressed Enter to add second todo on internal:attr=[placeholder="What needs to be done?"i]
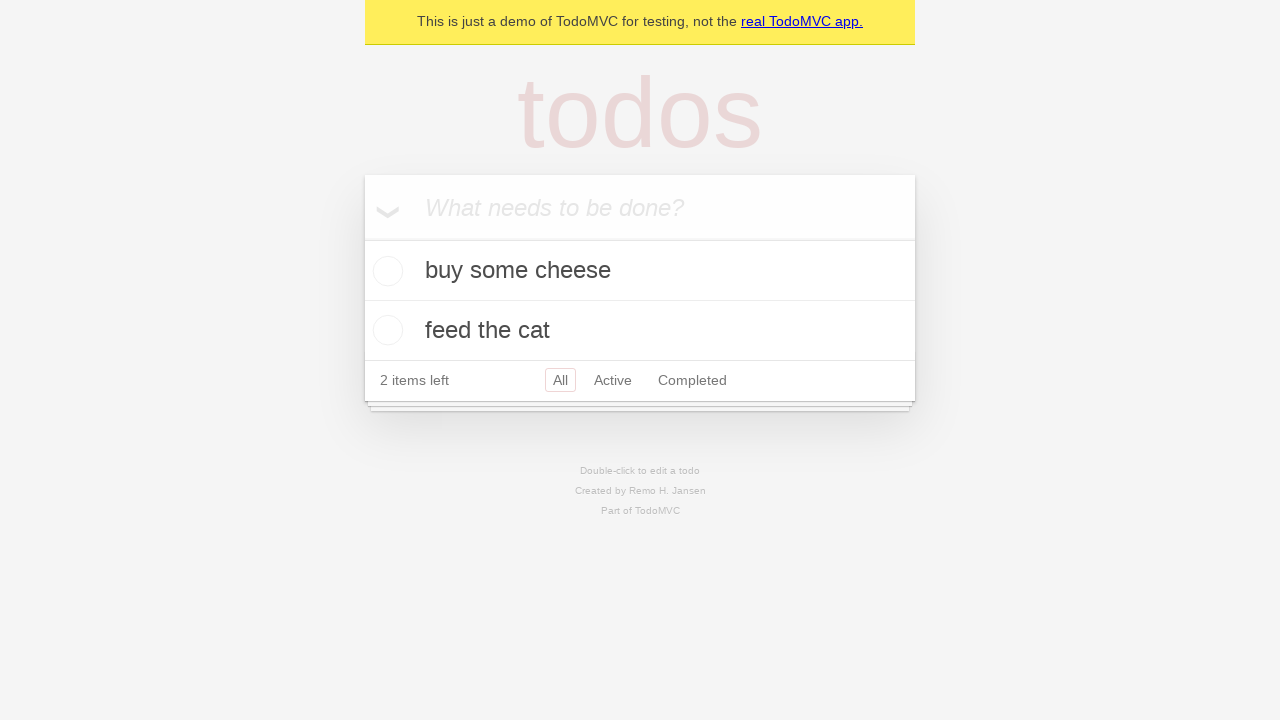

Todo counter updated to show 2 items
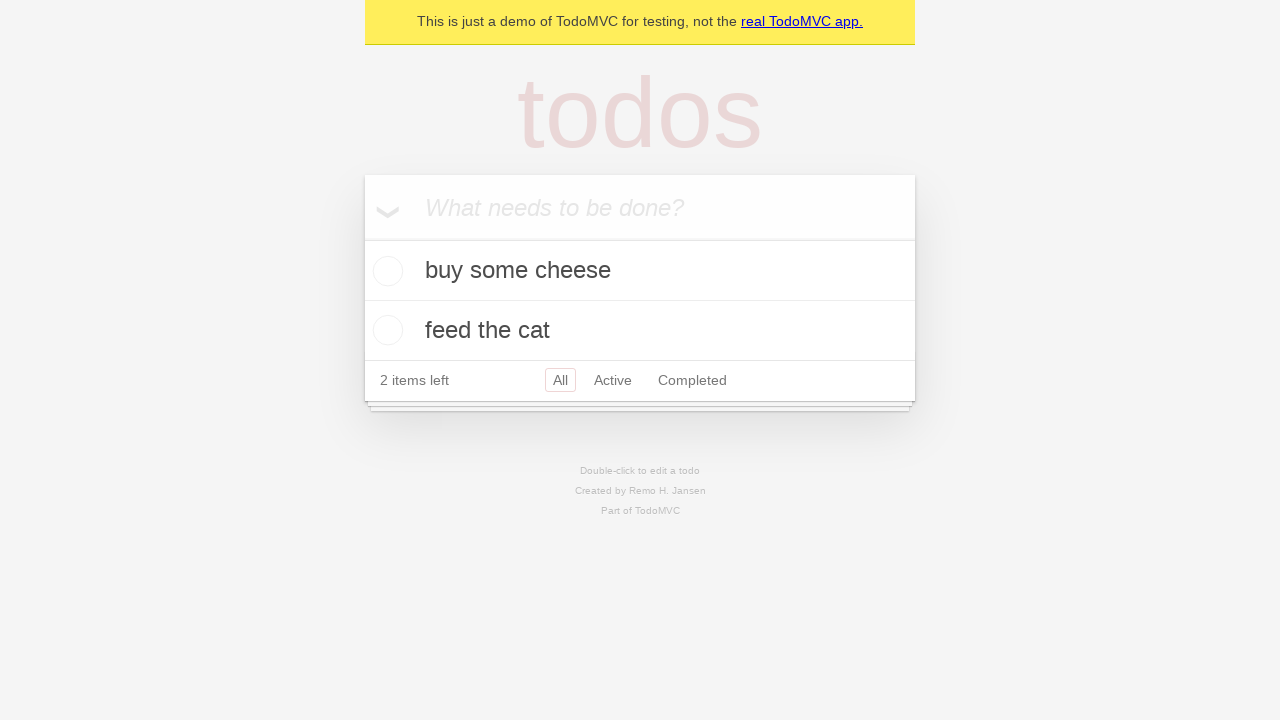

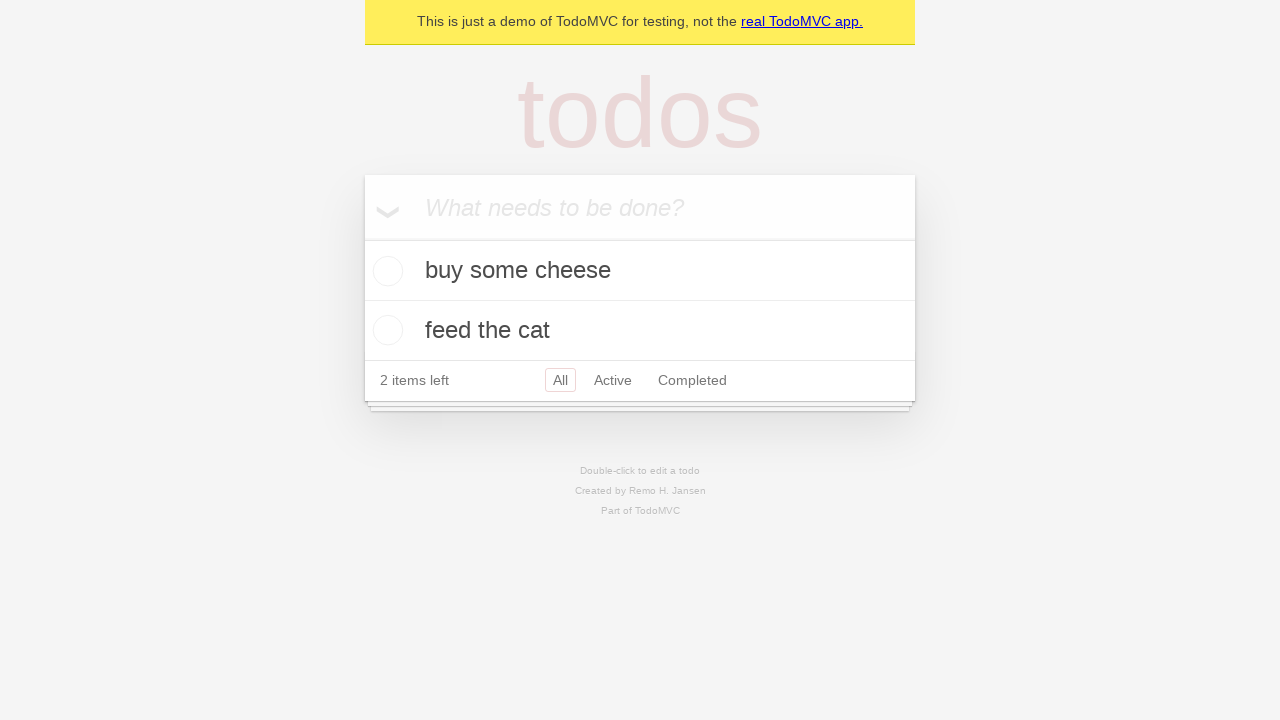